Tests checkbox selection functionality by verifying a Senior Citizen Discount checkbox can be selected, and tests that clicking a radio button enables a previously hidden div element.

Starting URL: https://rahulshettyacademy.com/dropdownsPractise/

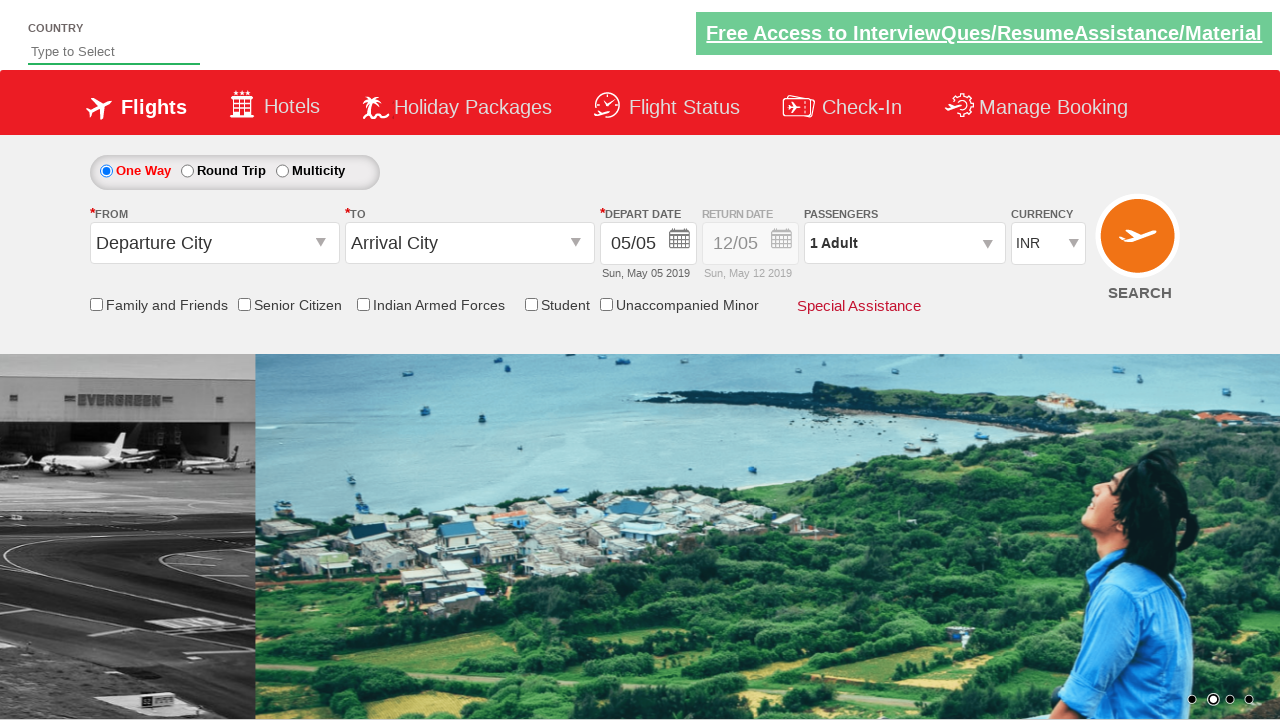

Located Senior Citizen Discount checkbox element
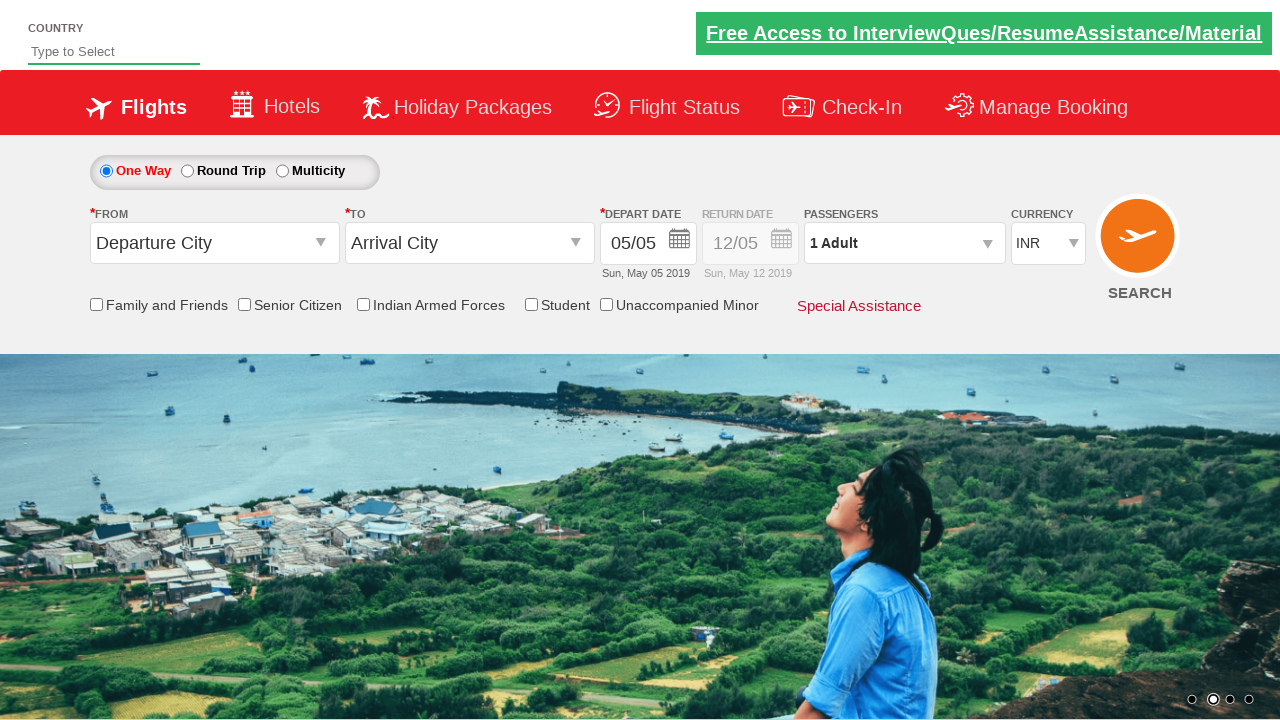

Verified Senior Citizen Discount checkbox is not selected initially
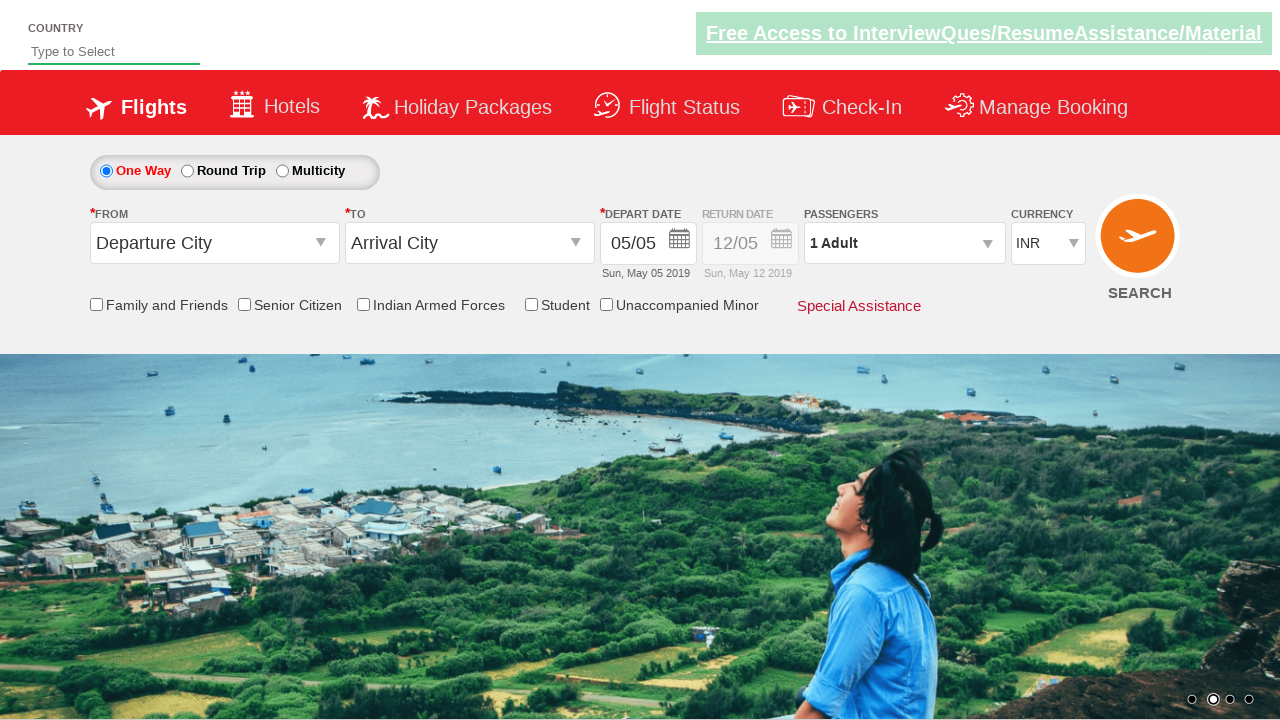

Clicked Senior Citizen Discount checkbox at (244, 304) on input[id*='SeniorCitizenDiscount']
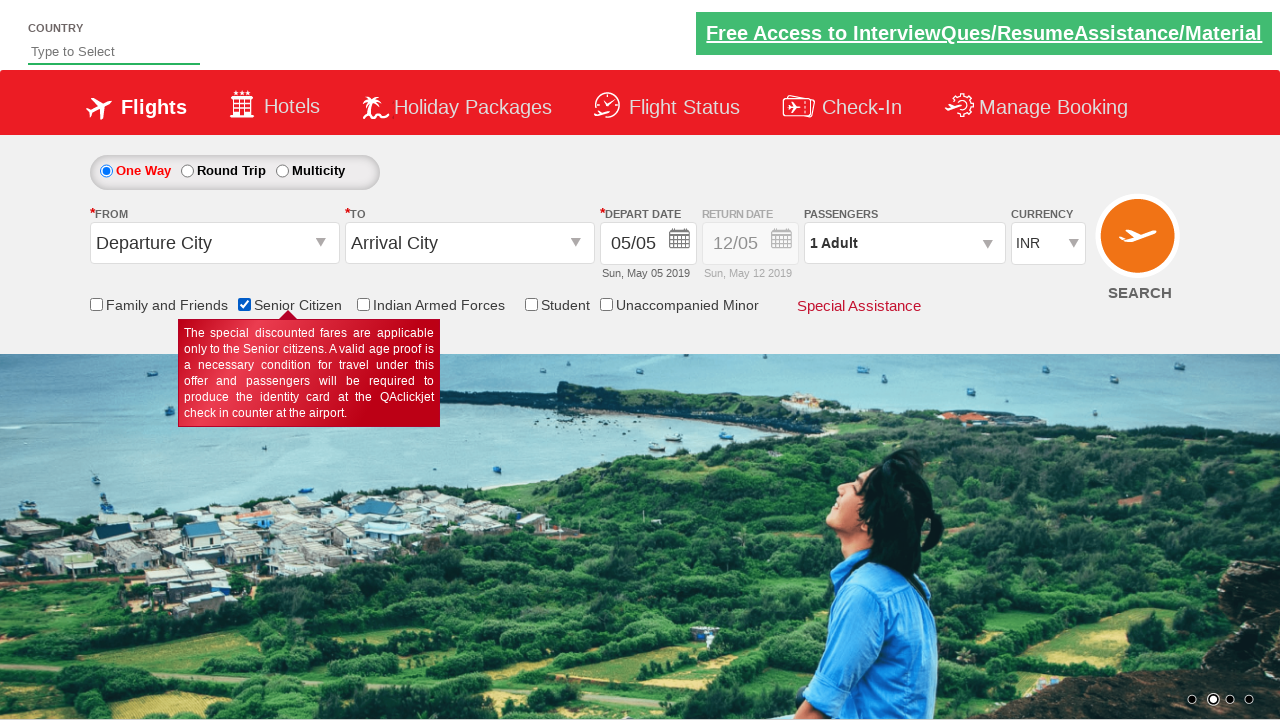

Verified Senior Citizen Discount checkbox is now selected
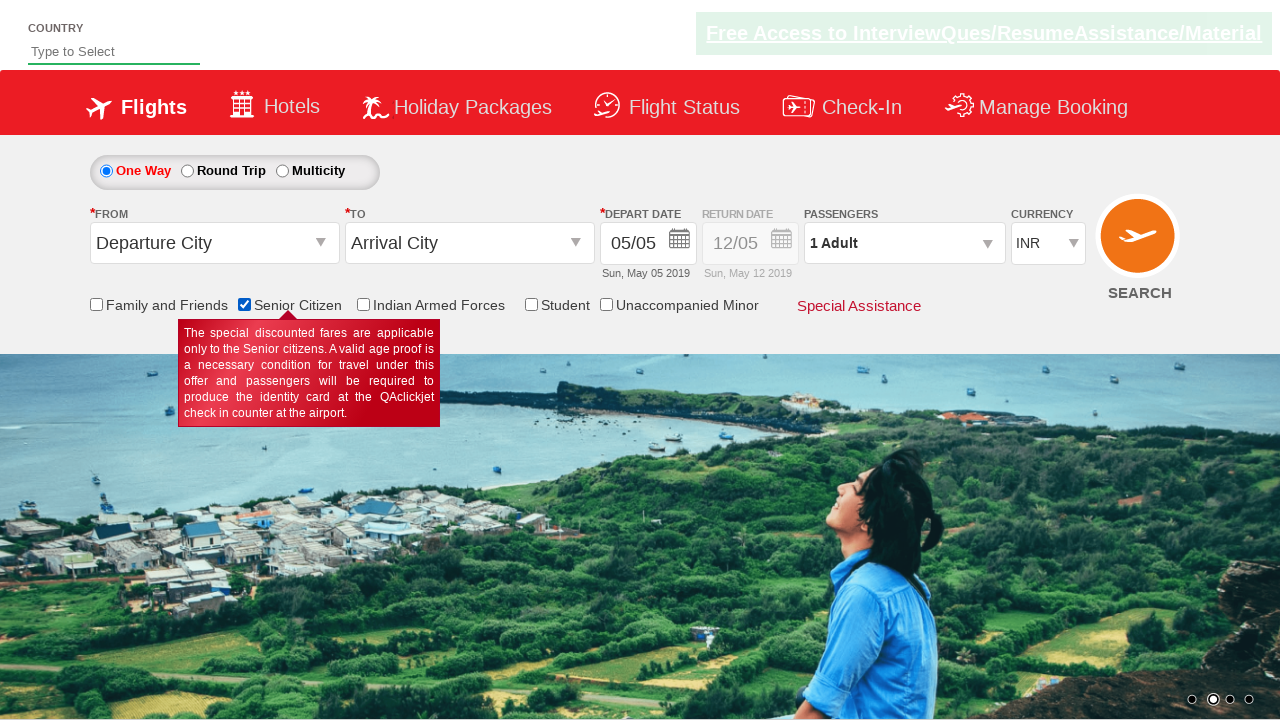

Located Div1 element
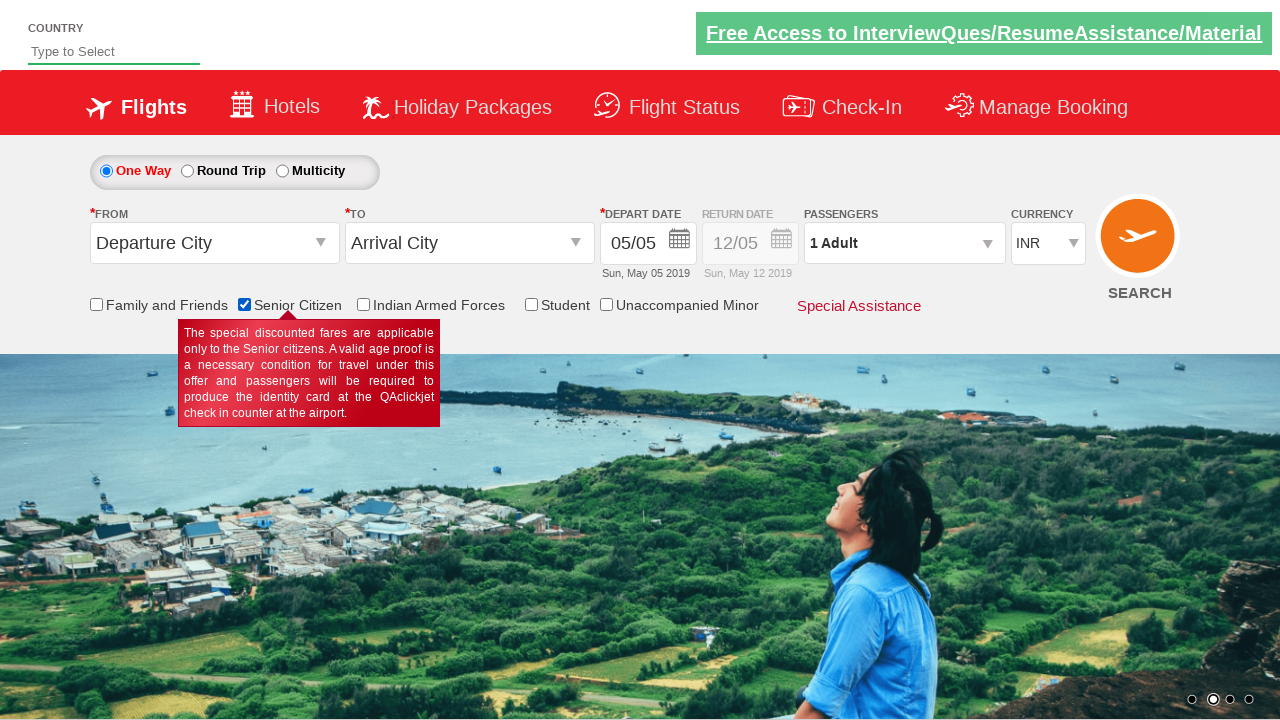

Retrieved initial style attribute of Div1
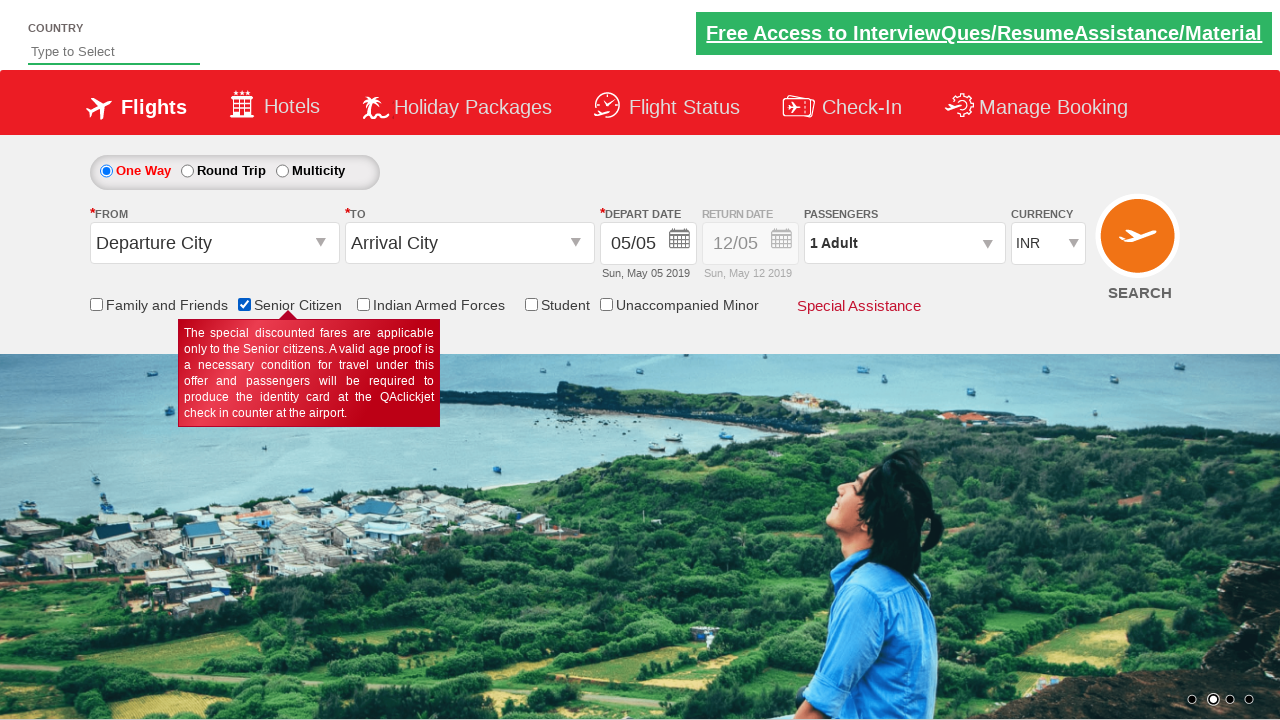

Clicked round trip radio button to enable return date section at (187, 171) on #ctl00_mainContent_rbtnl_Trip_1
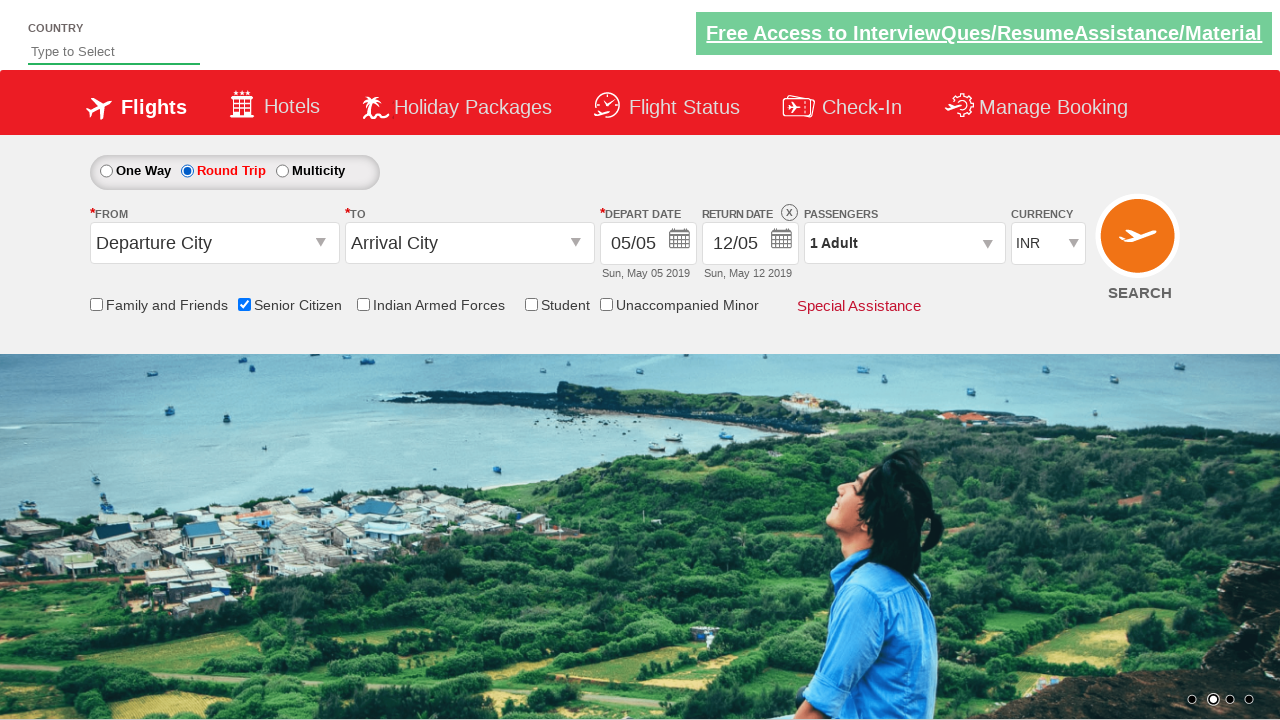

Retrieved updated style attribute of Div1 after clicking round trip
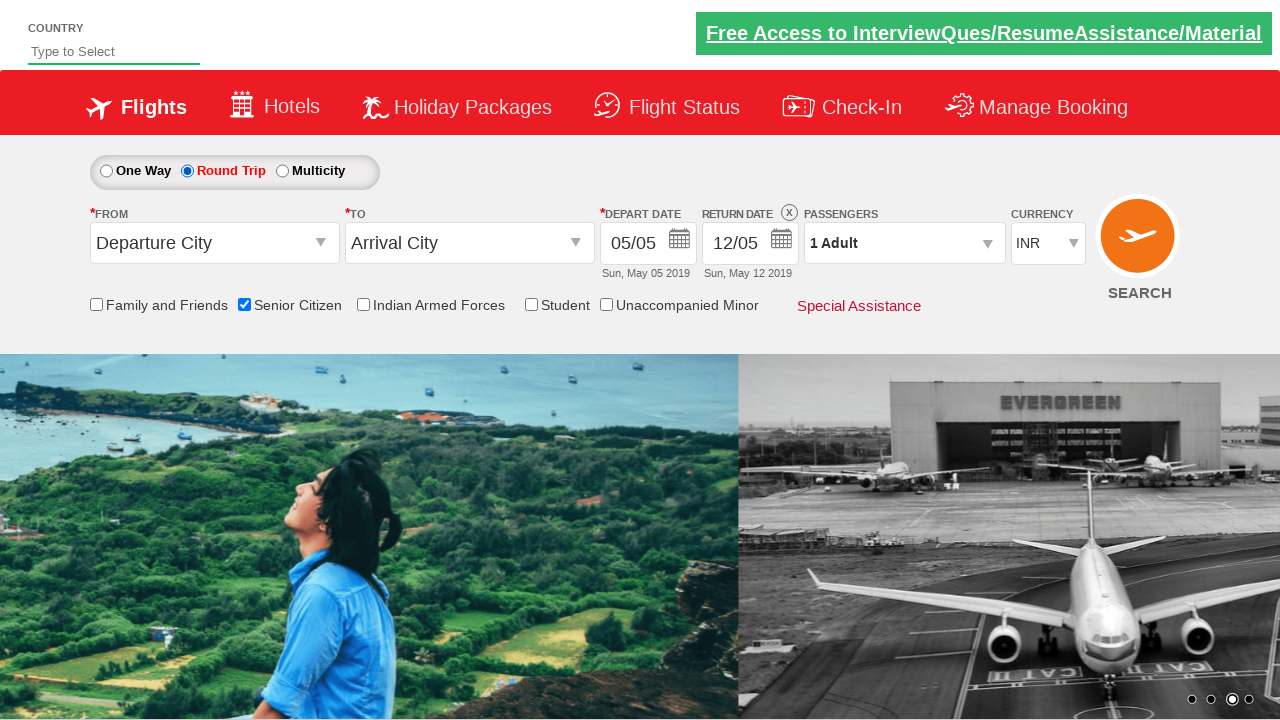

Verified Div1 style changed and is now enabled after clicking round trip radio button
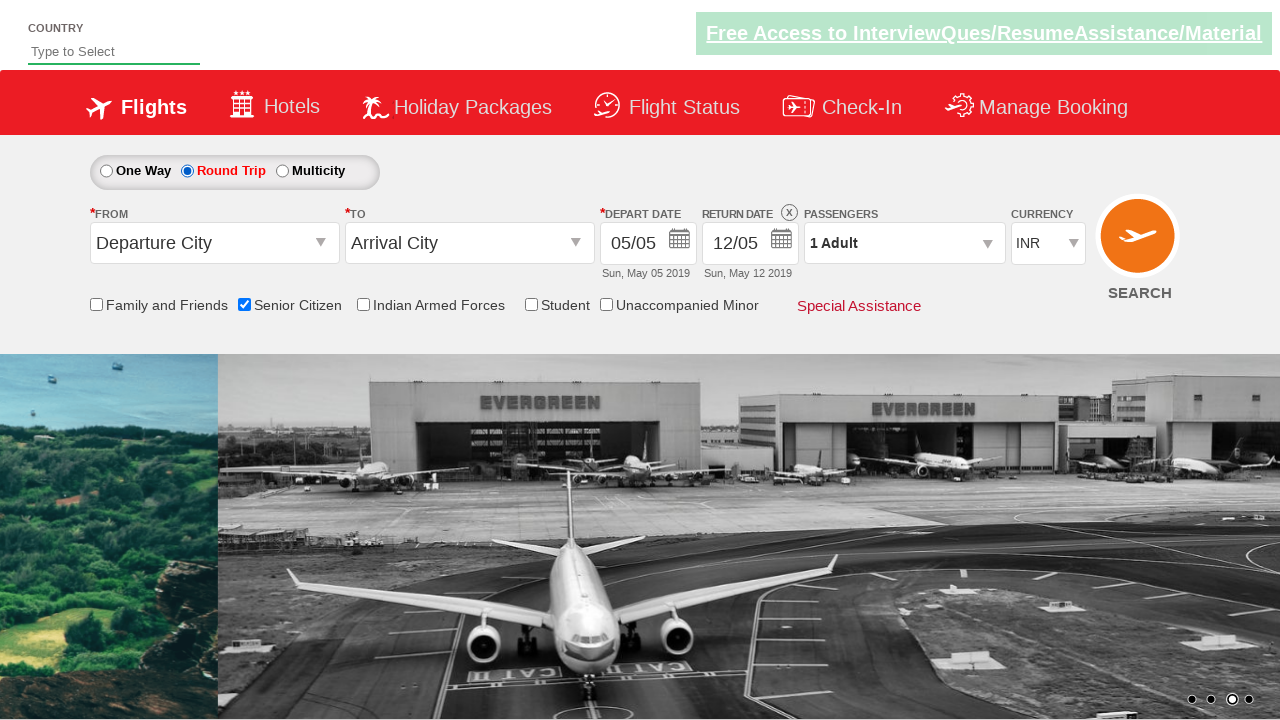

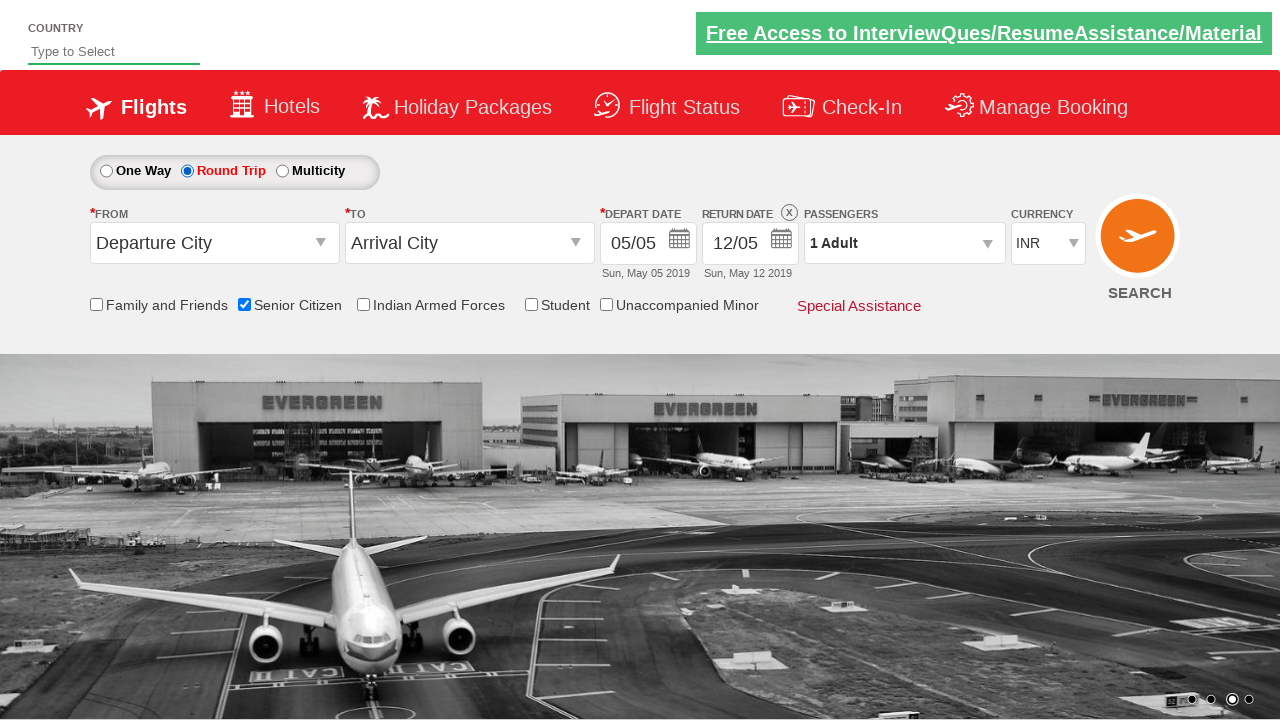